Demonstrates clearing an email input field to reset its content

Starting URL: https://www.selenium.dev/selenium/web/inputs.html

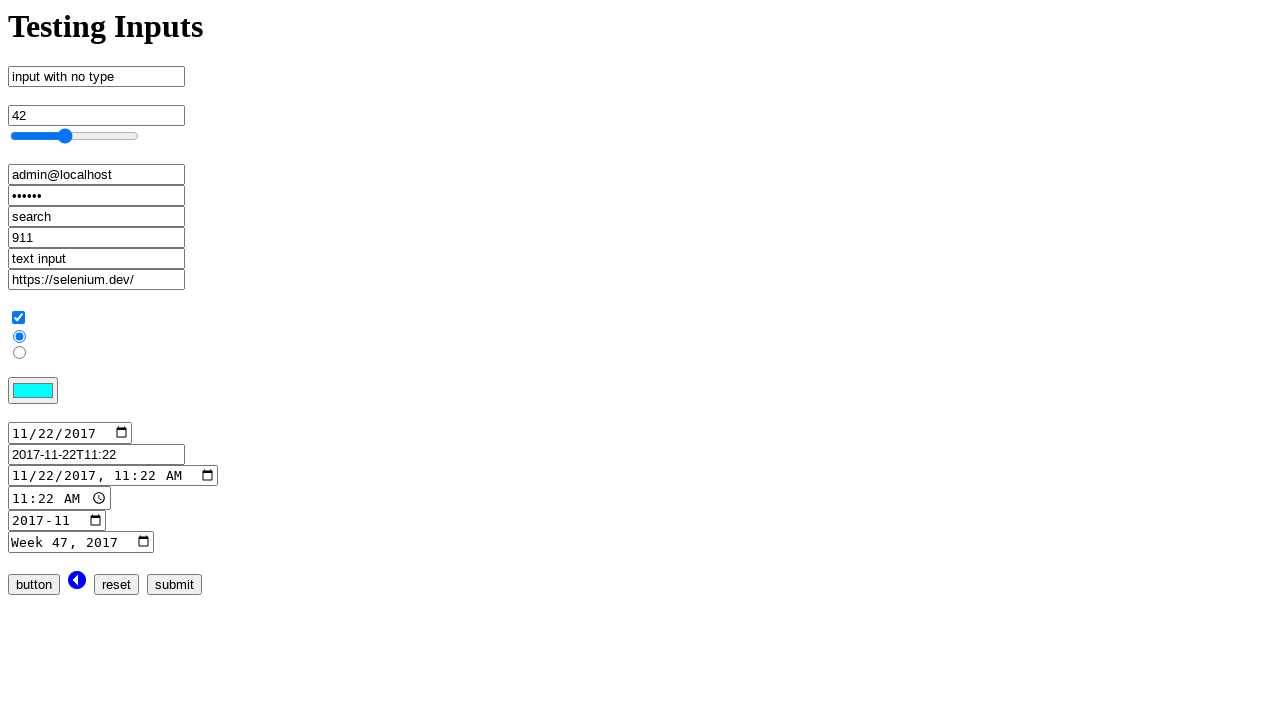

Navigated to inputs test page
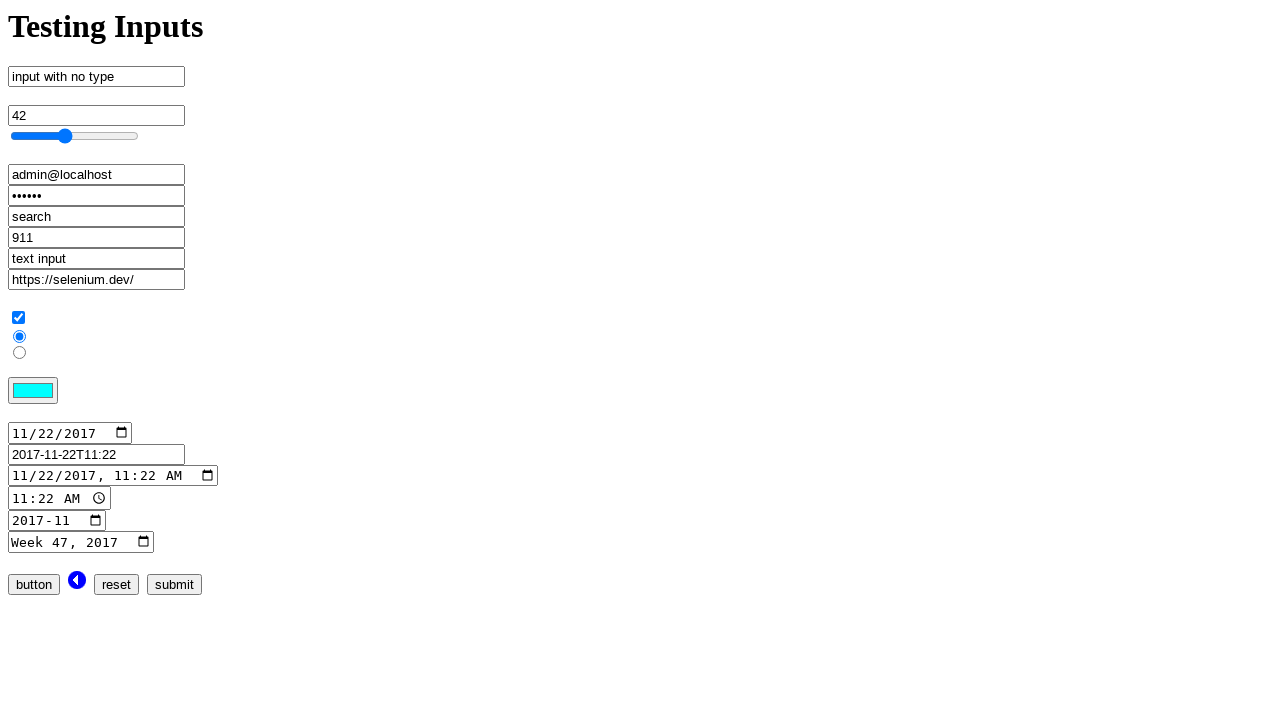

Cleared email input field by filling with empty string on input[name='email_input']
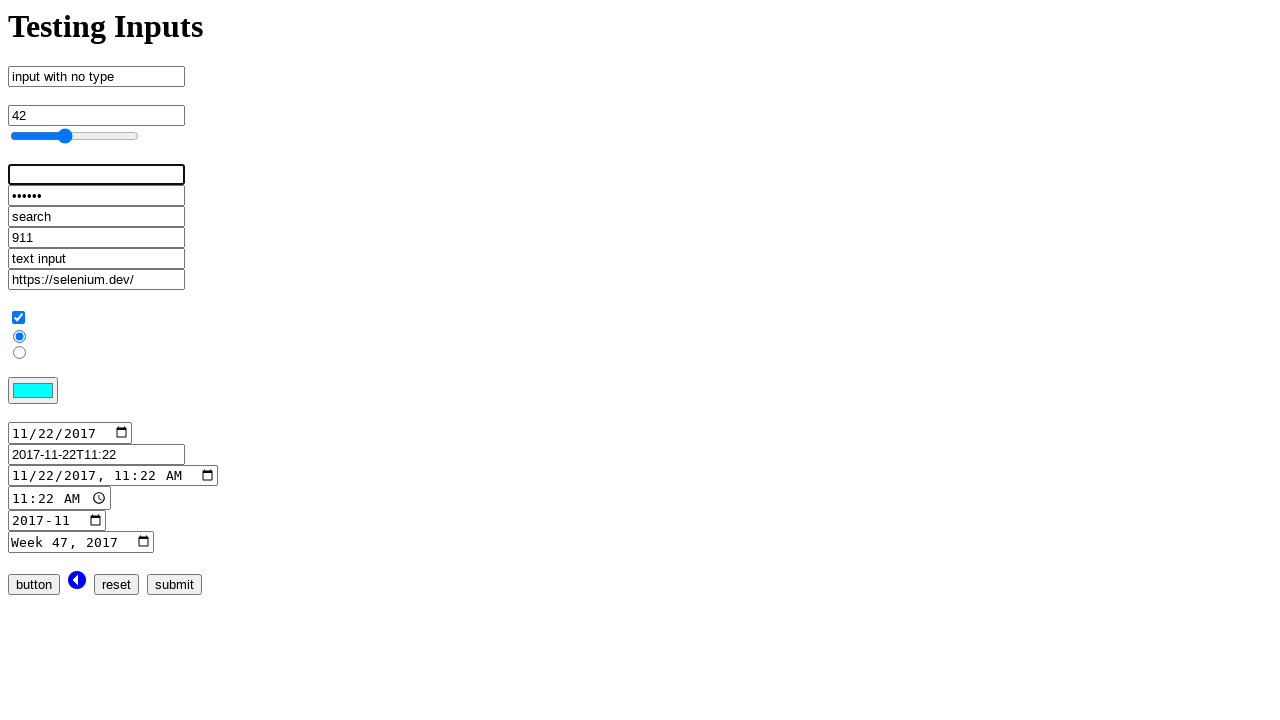

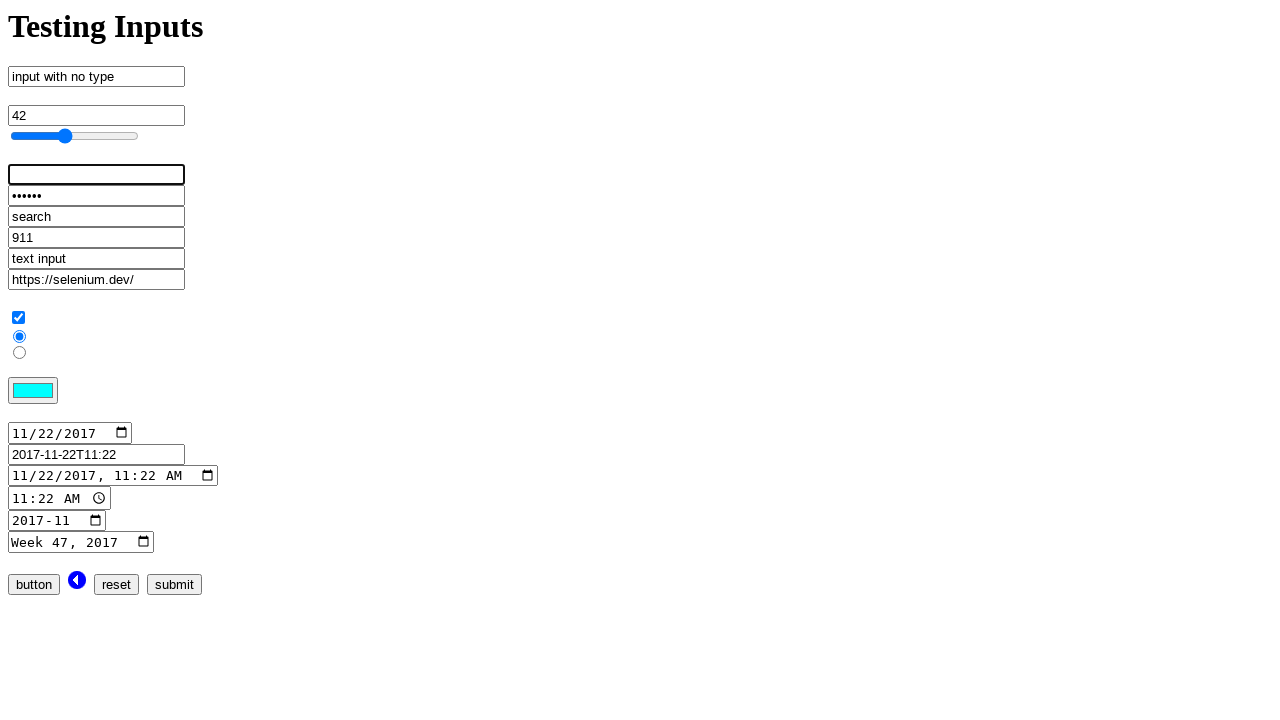